Tests complex calculator operation with parentheses to calculate (10-2)*2

Starting URL: https://web2.0calc.com/

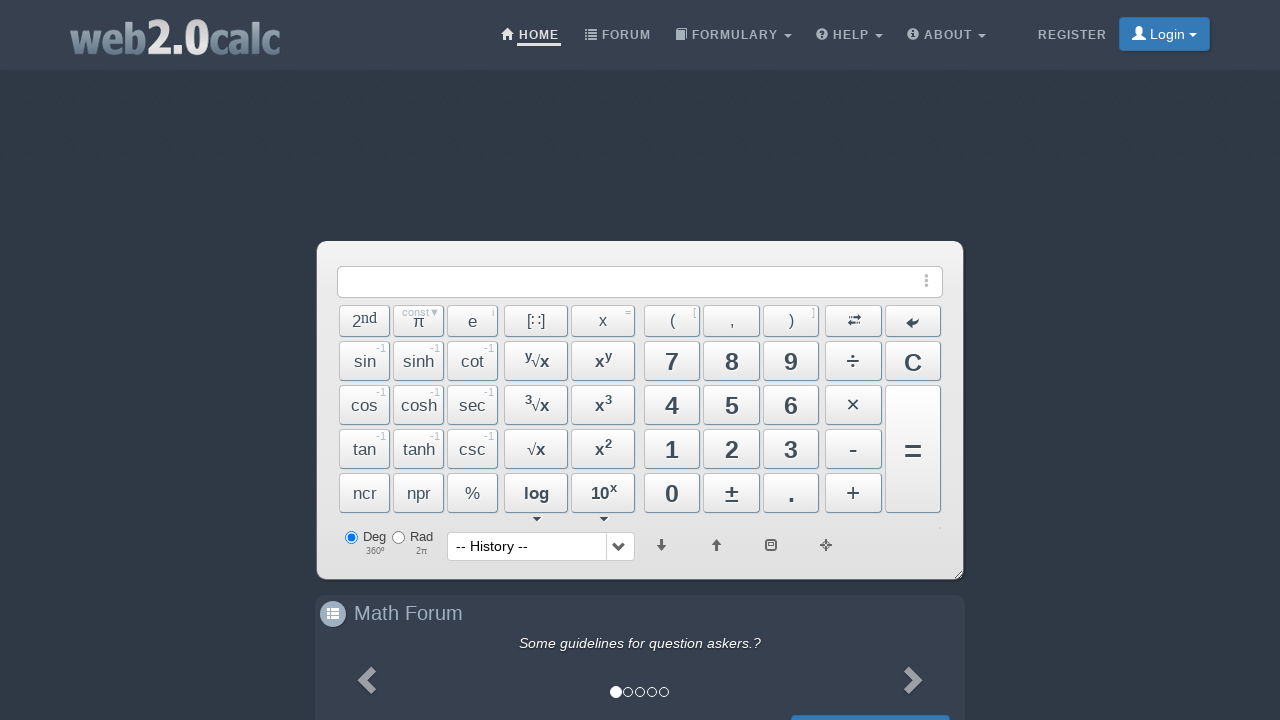

Clicked opening parenthesis at (672, 321) on button:has-text('('):visible
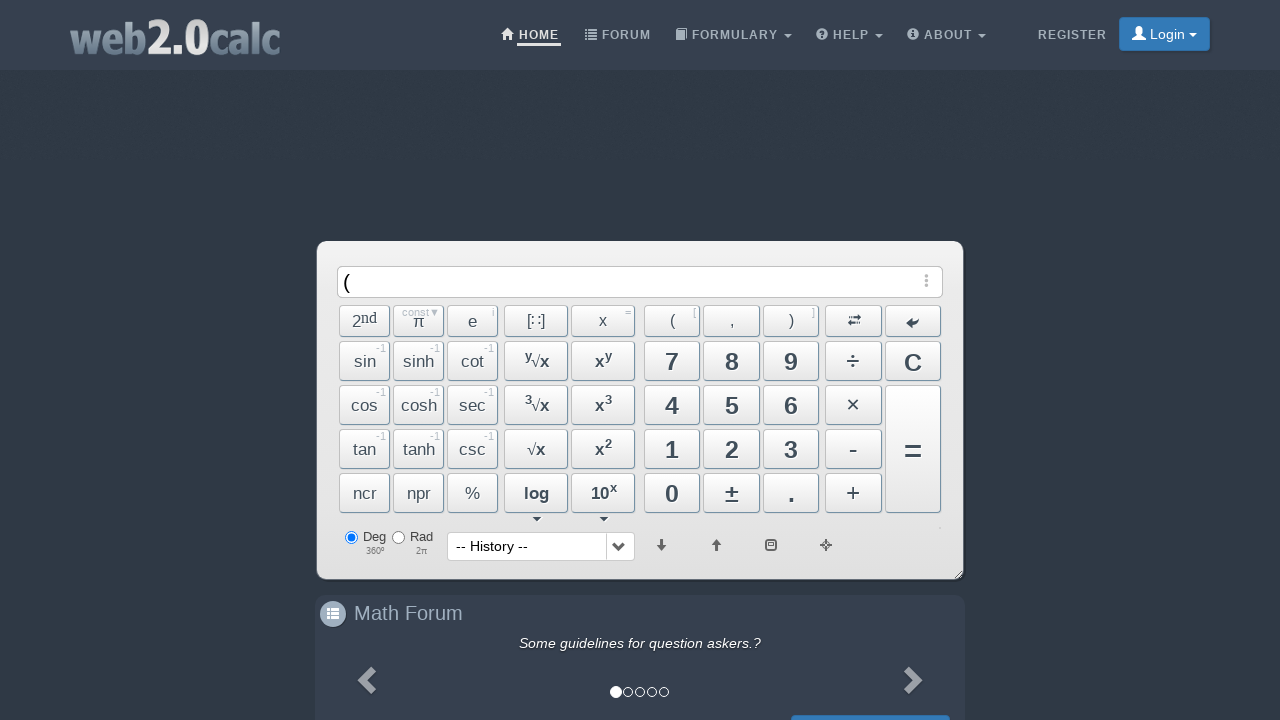

Clicked number 1 at (365, 361) on button:has-text('1'):visible
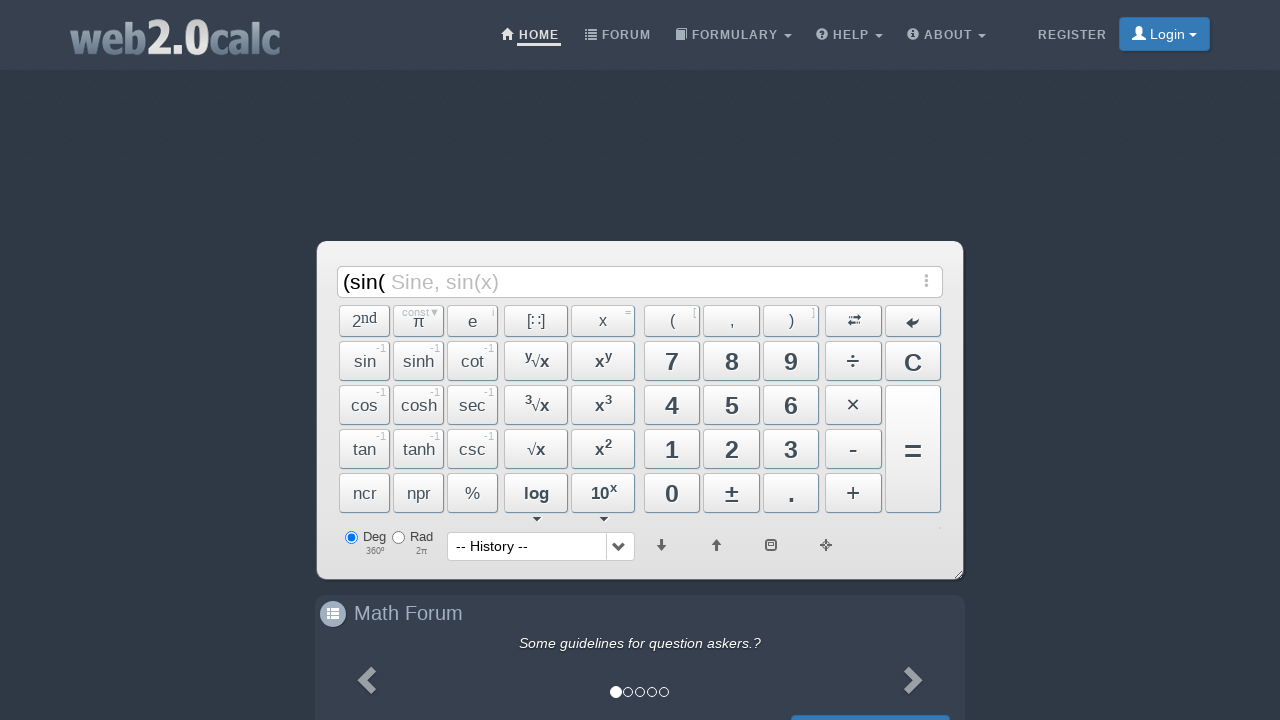

Clicked number 0 at (603, 493) on button:has-text('0'):visible
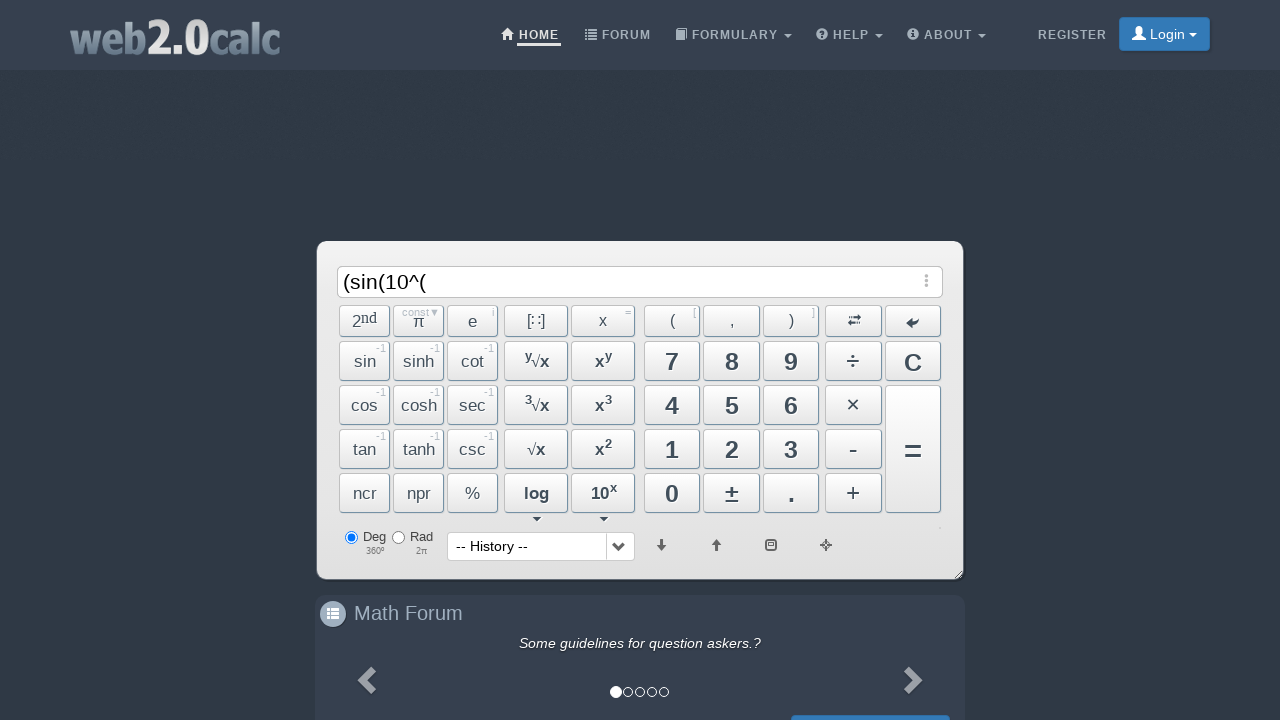

Clicked minus operator at (365, 368) on button:has-text('-'):visible, button:has-text('−'):visible
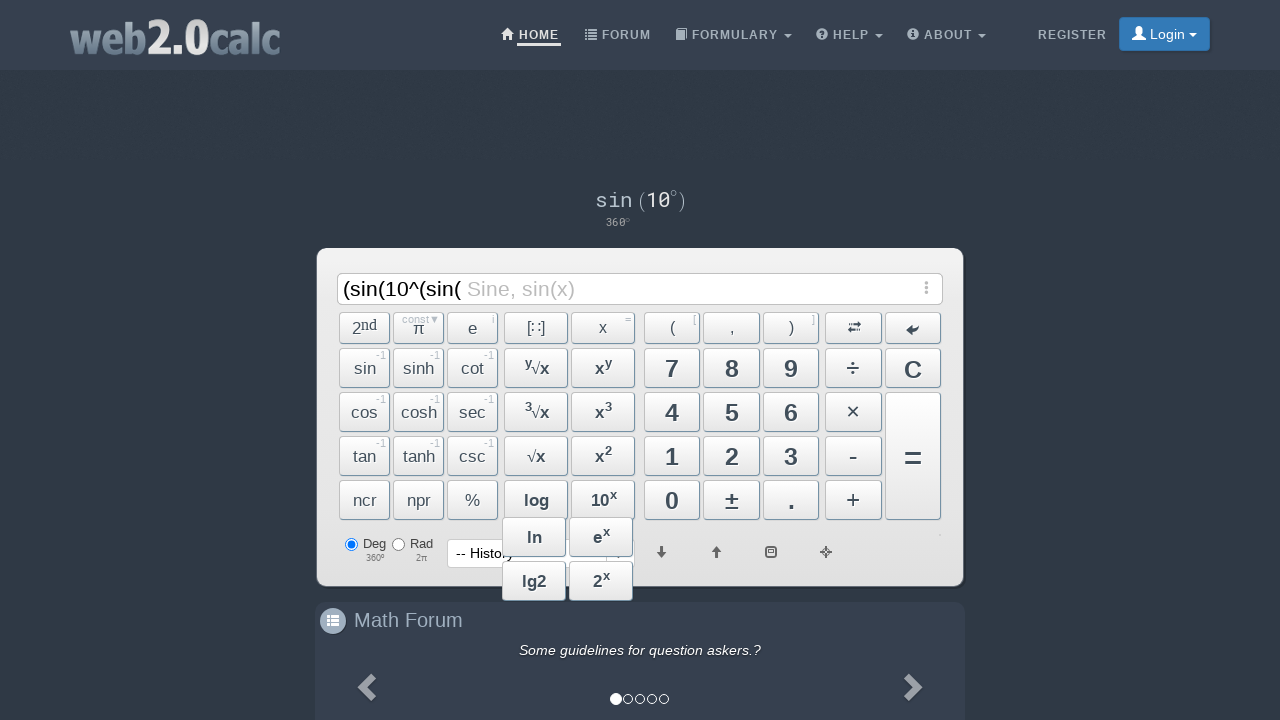

Clicked number 2 at (365, 328) on button:has-text('2'):visible
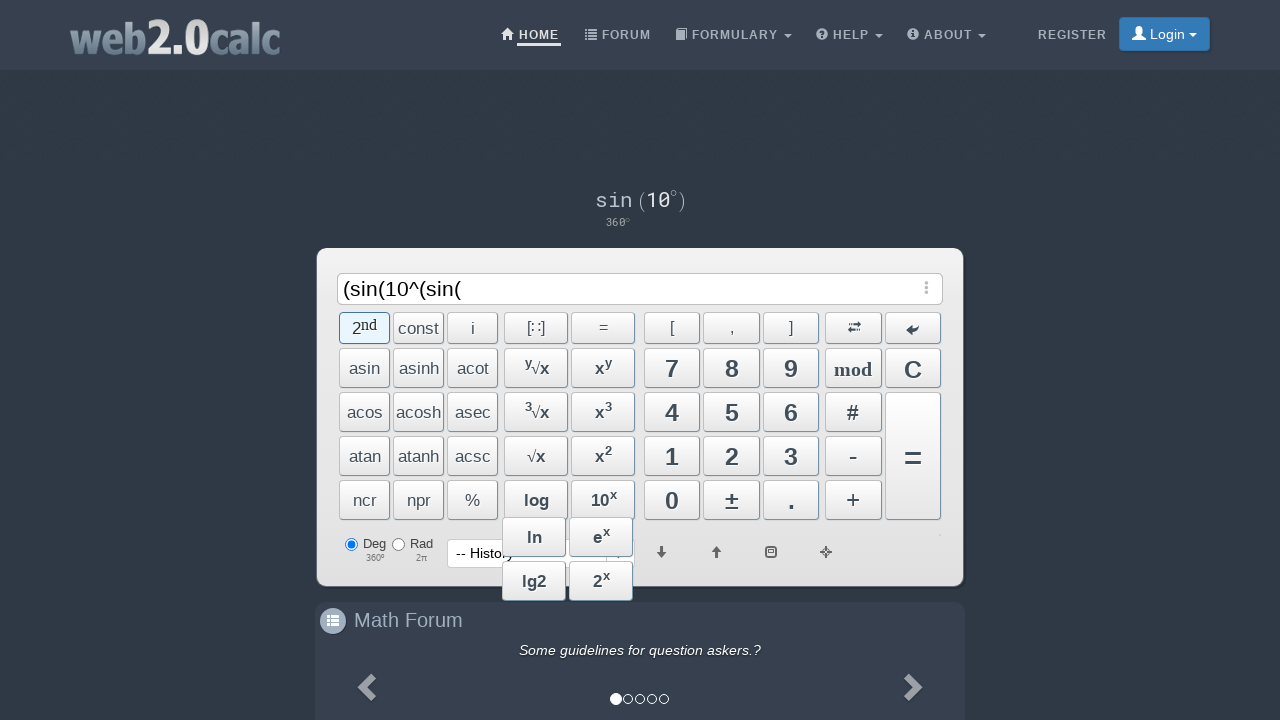

Clicked closing parenthesis at (791, 328) on button:has-text(')'):visible
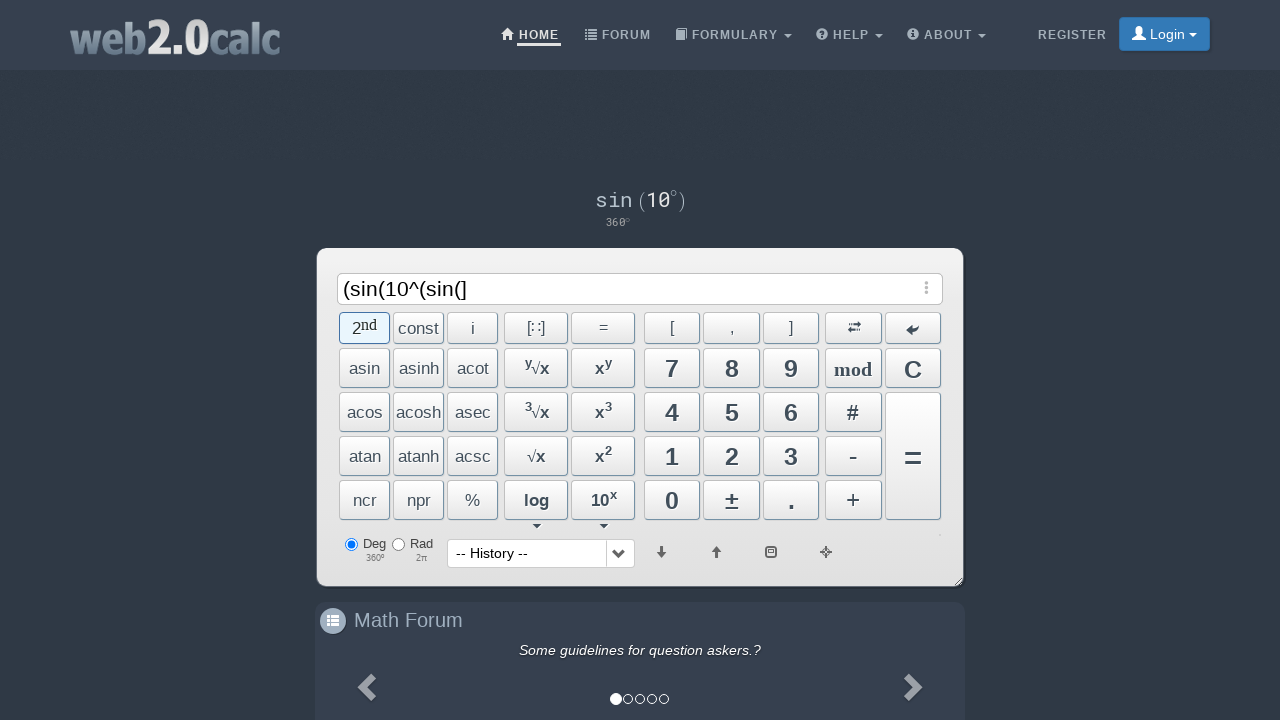

Clicked multiply operator at (853, 412) on button:has-text('*'):visible, button:has-text('×'):visible
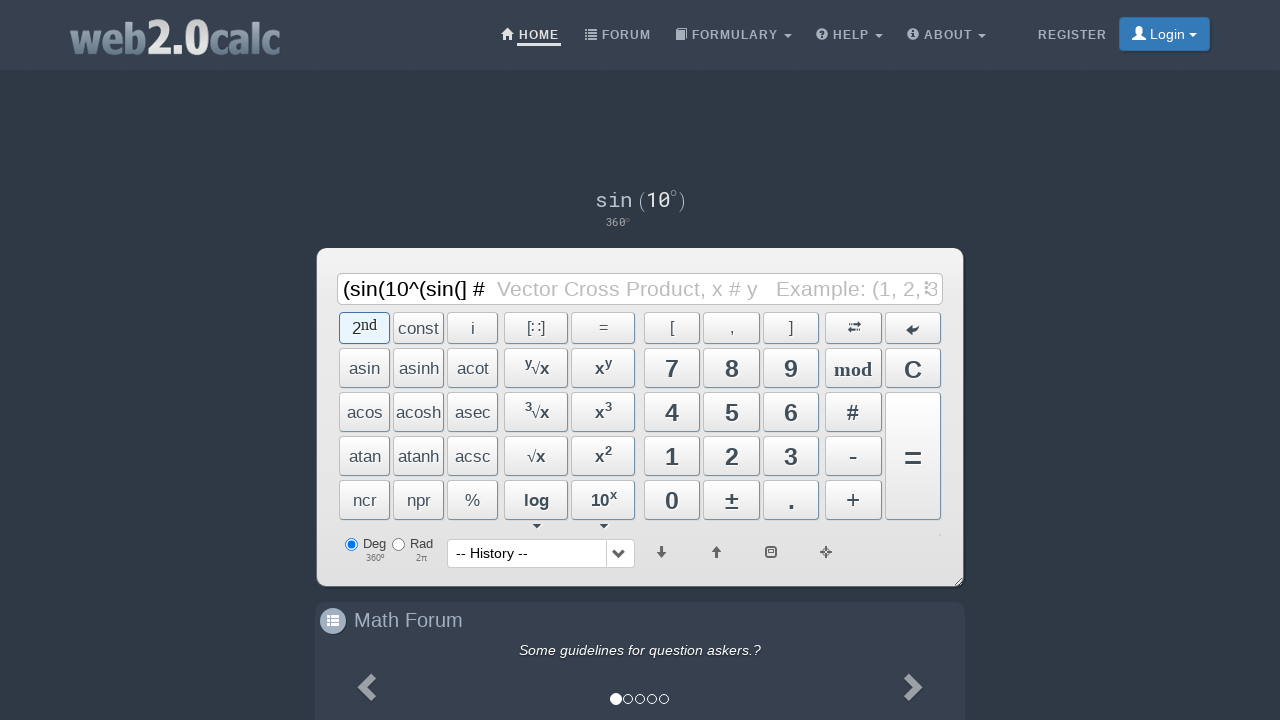

Clicked number 2 at (365, 328) on button:has-text('2'):visible
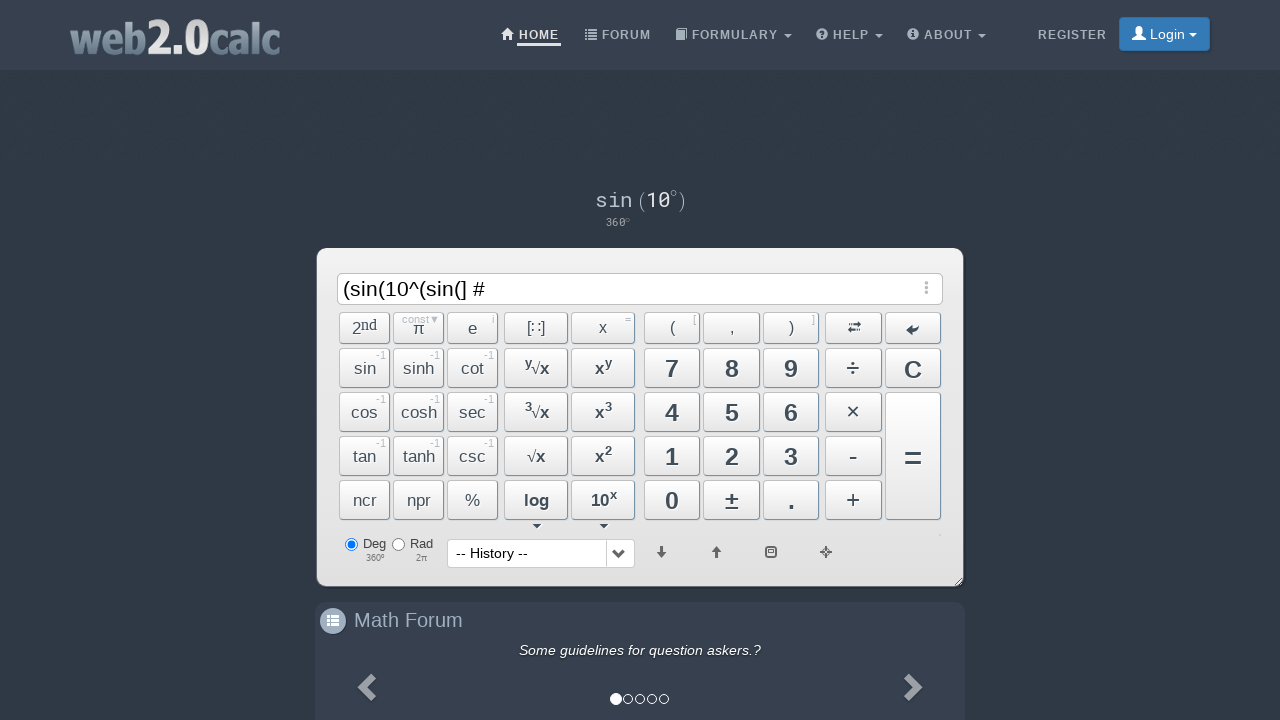

Clicked equals button to execute calculation at (603, 328) on button:has-text('='):visible
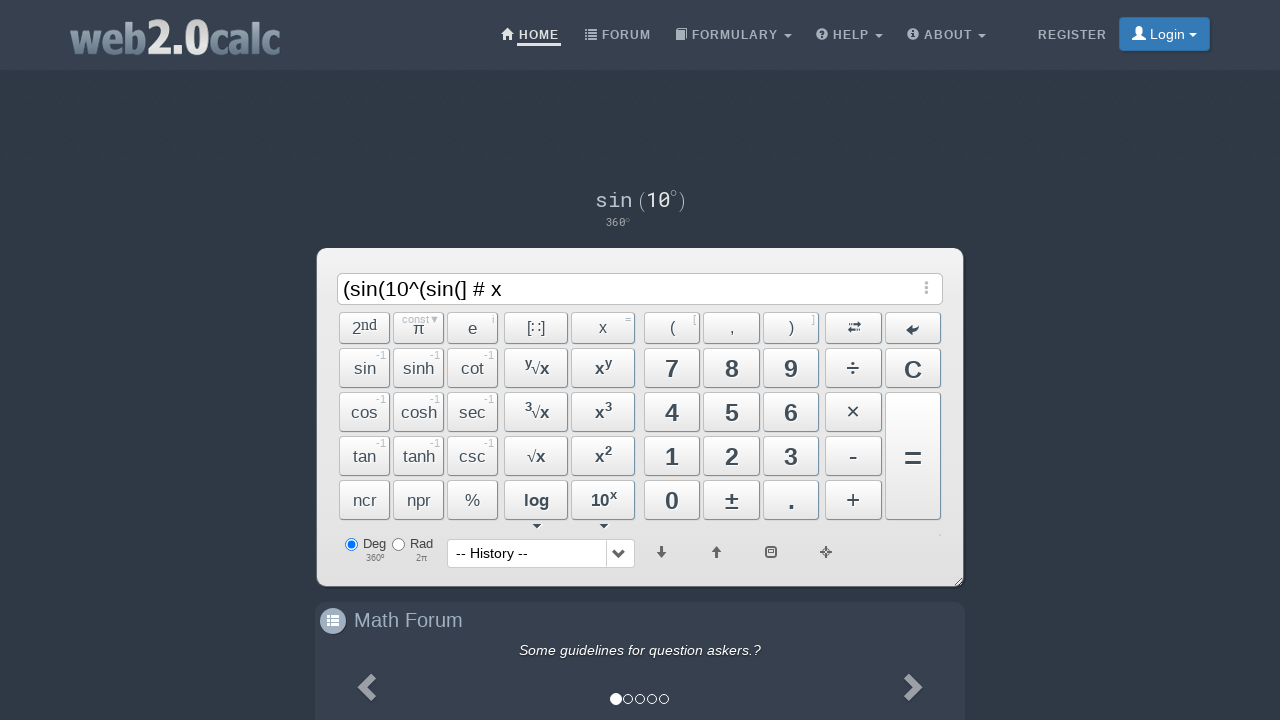

Waited for calculation to complete
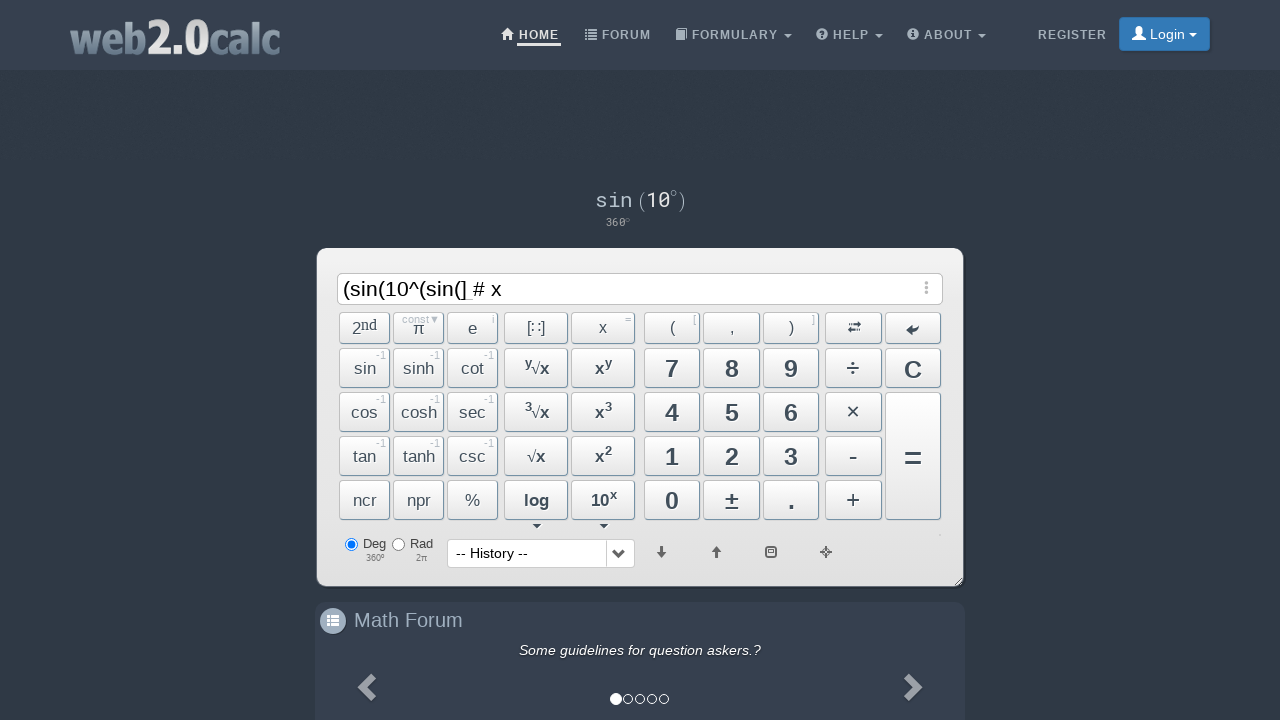

Retrieved calculator result: (sin(10^(sin(] # x
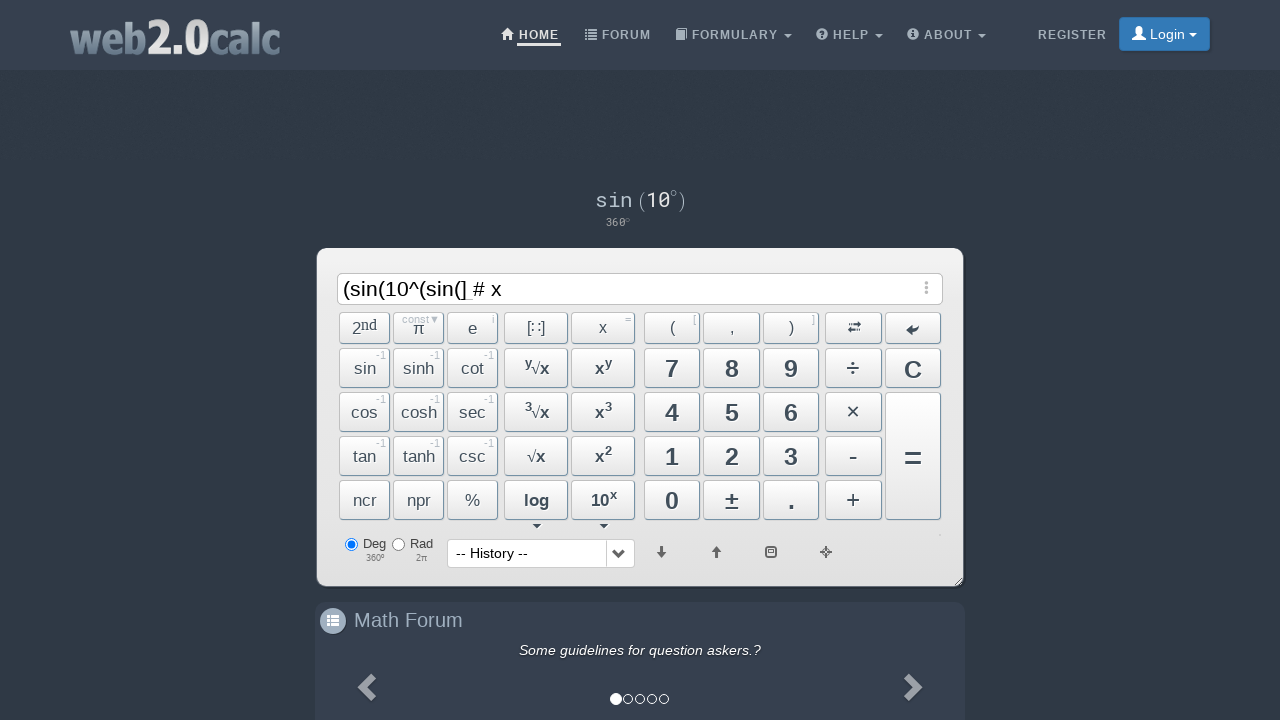

Verified result is not 20 (correct: (10-2)*2 = 16)
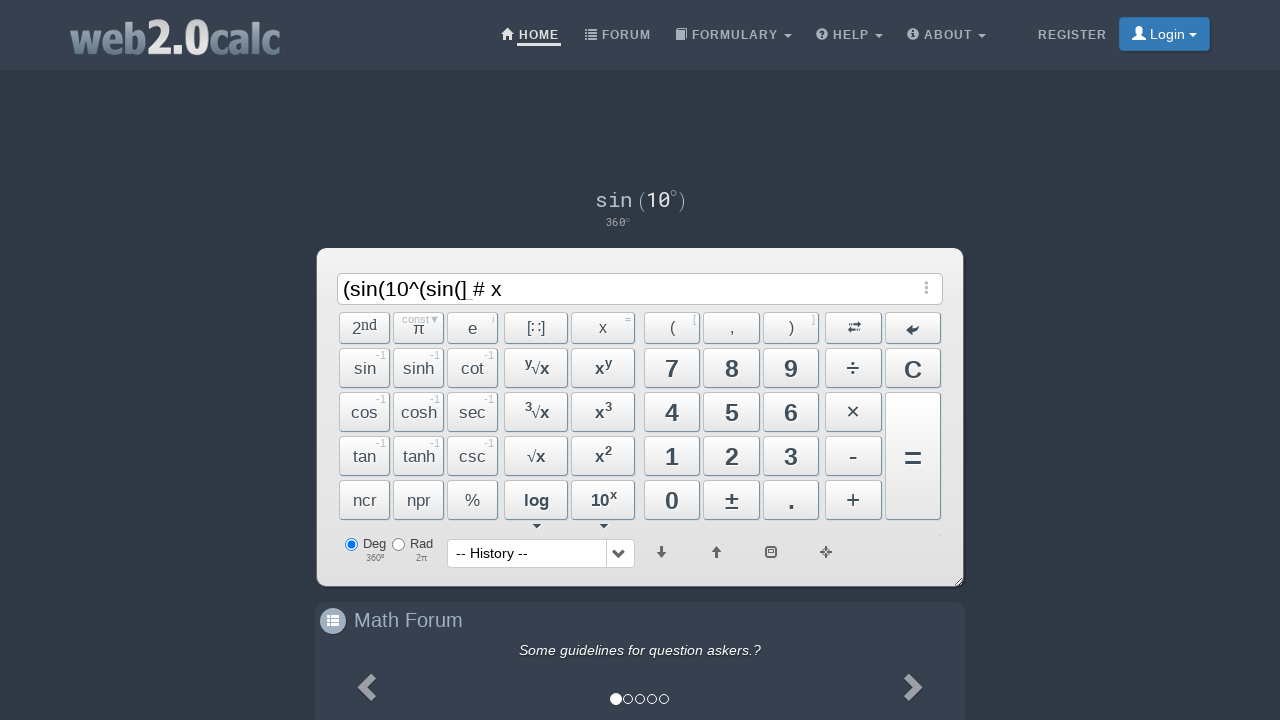

Clicked clear button to reset calculator at (419, 328) on button:has-text('clear'):visible, button:has-text('C'):visible, button:has-text(
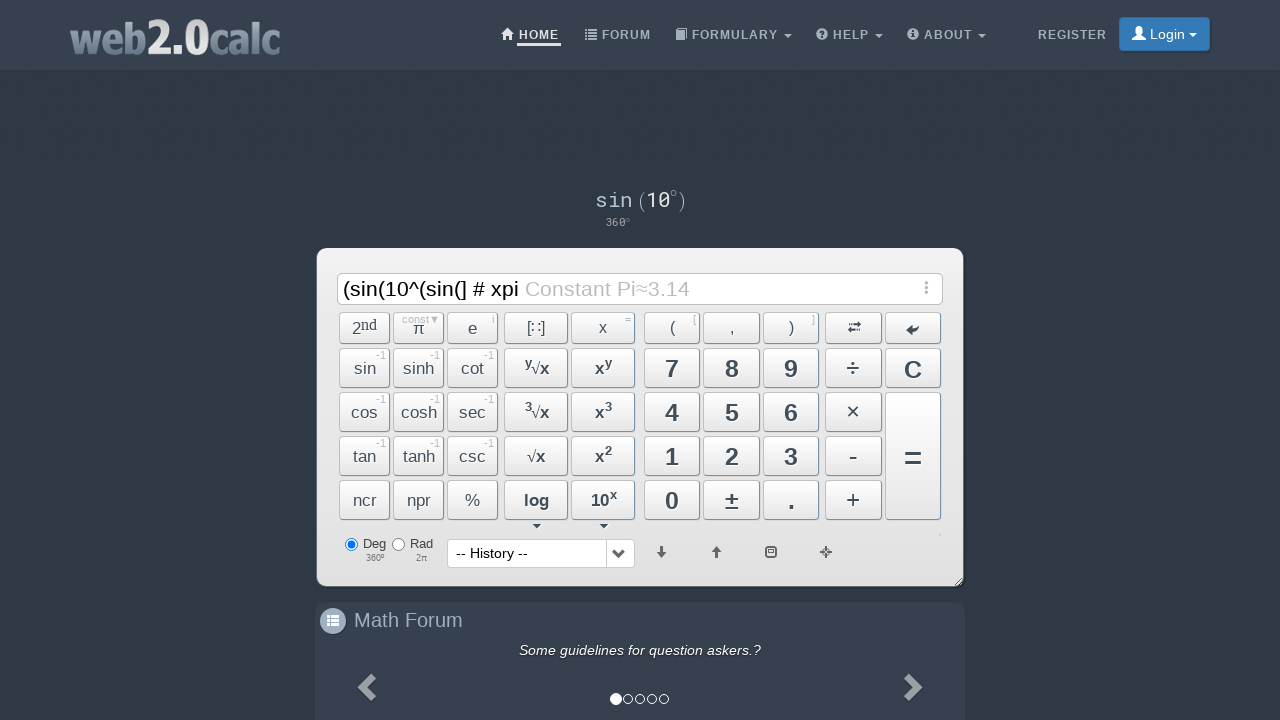

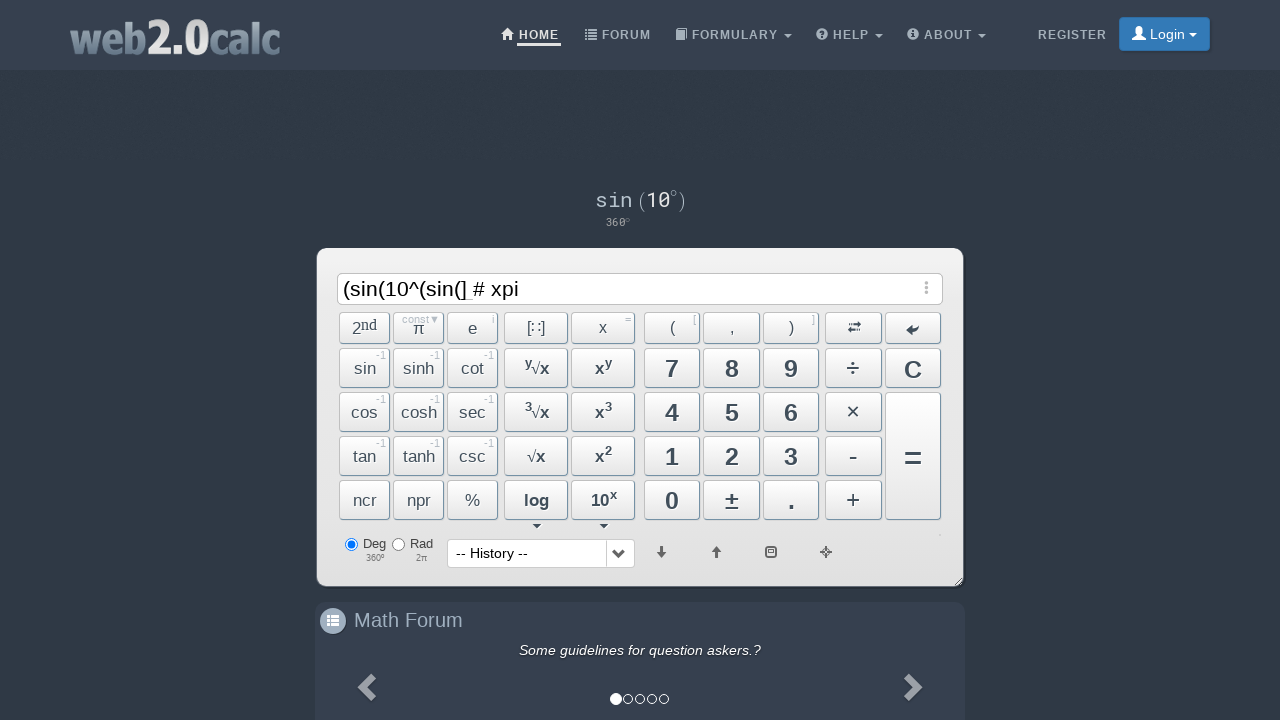